Opens the Selenium QA Bible practice website and maximizes the browser window to verify the site loads correctly.

Starting URL: https://selenium.qabible.in/

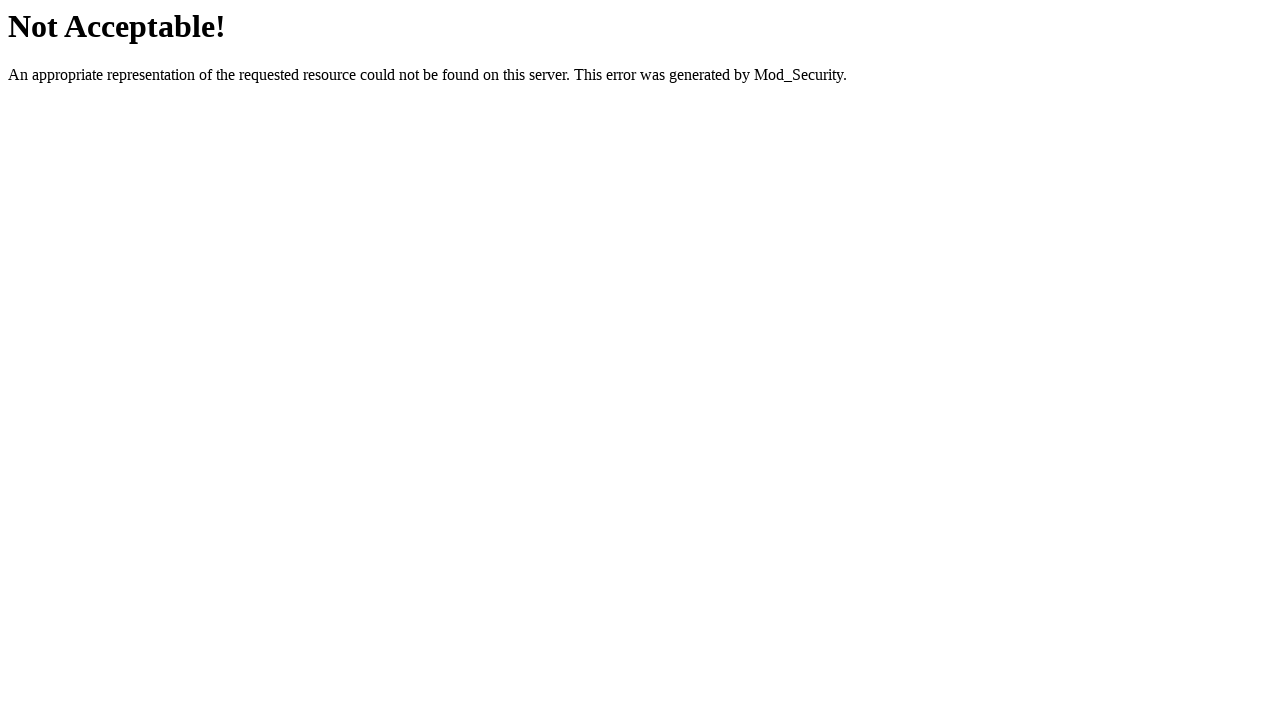

Navigated to Selenium QA Bible practice website
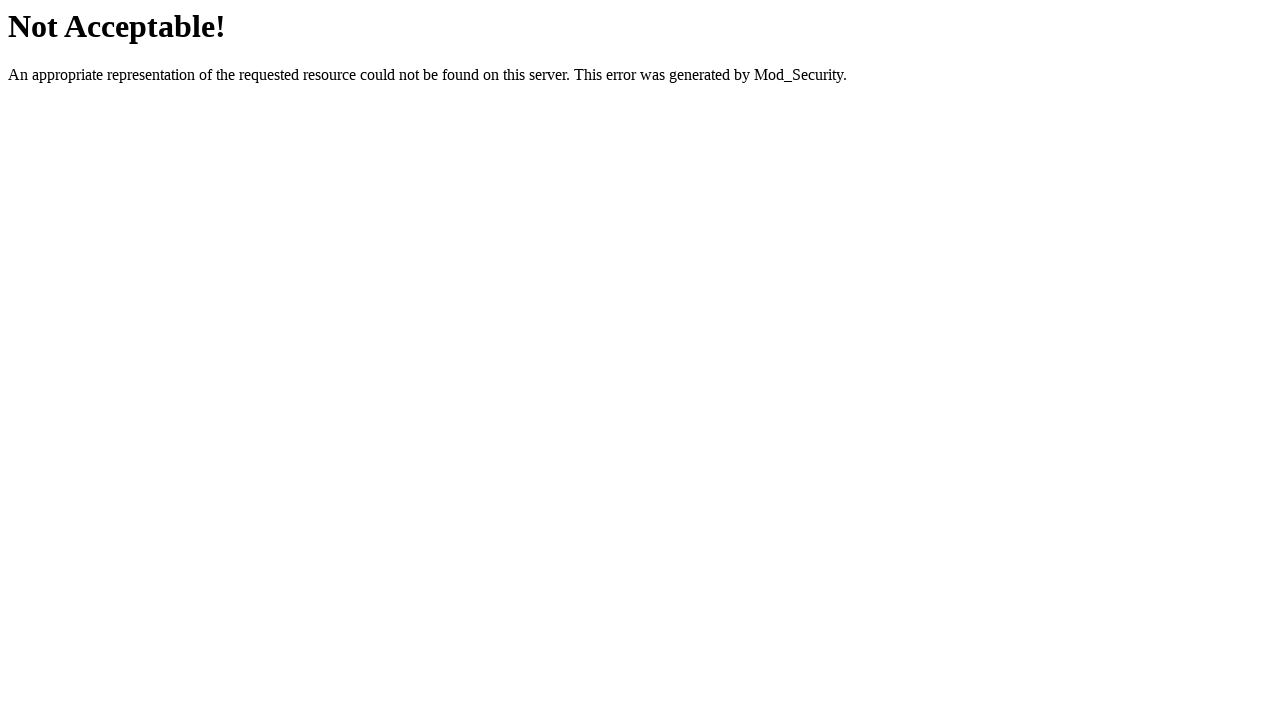

Set viewport to 1920x1080 to simulate window maximize
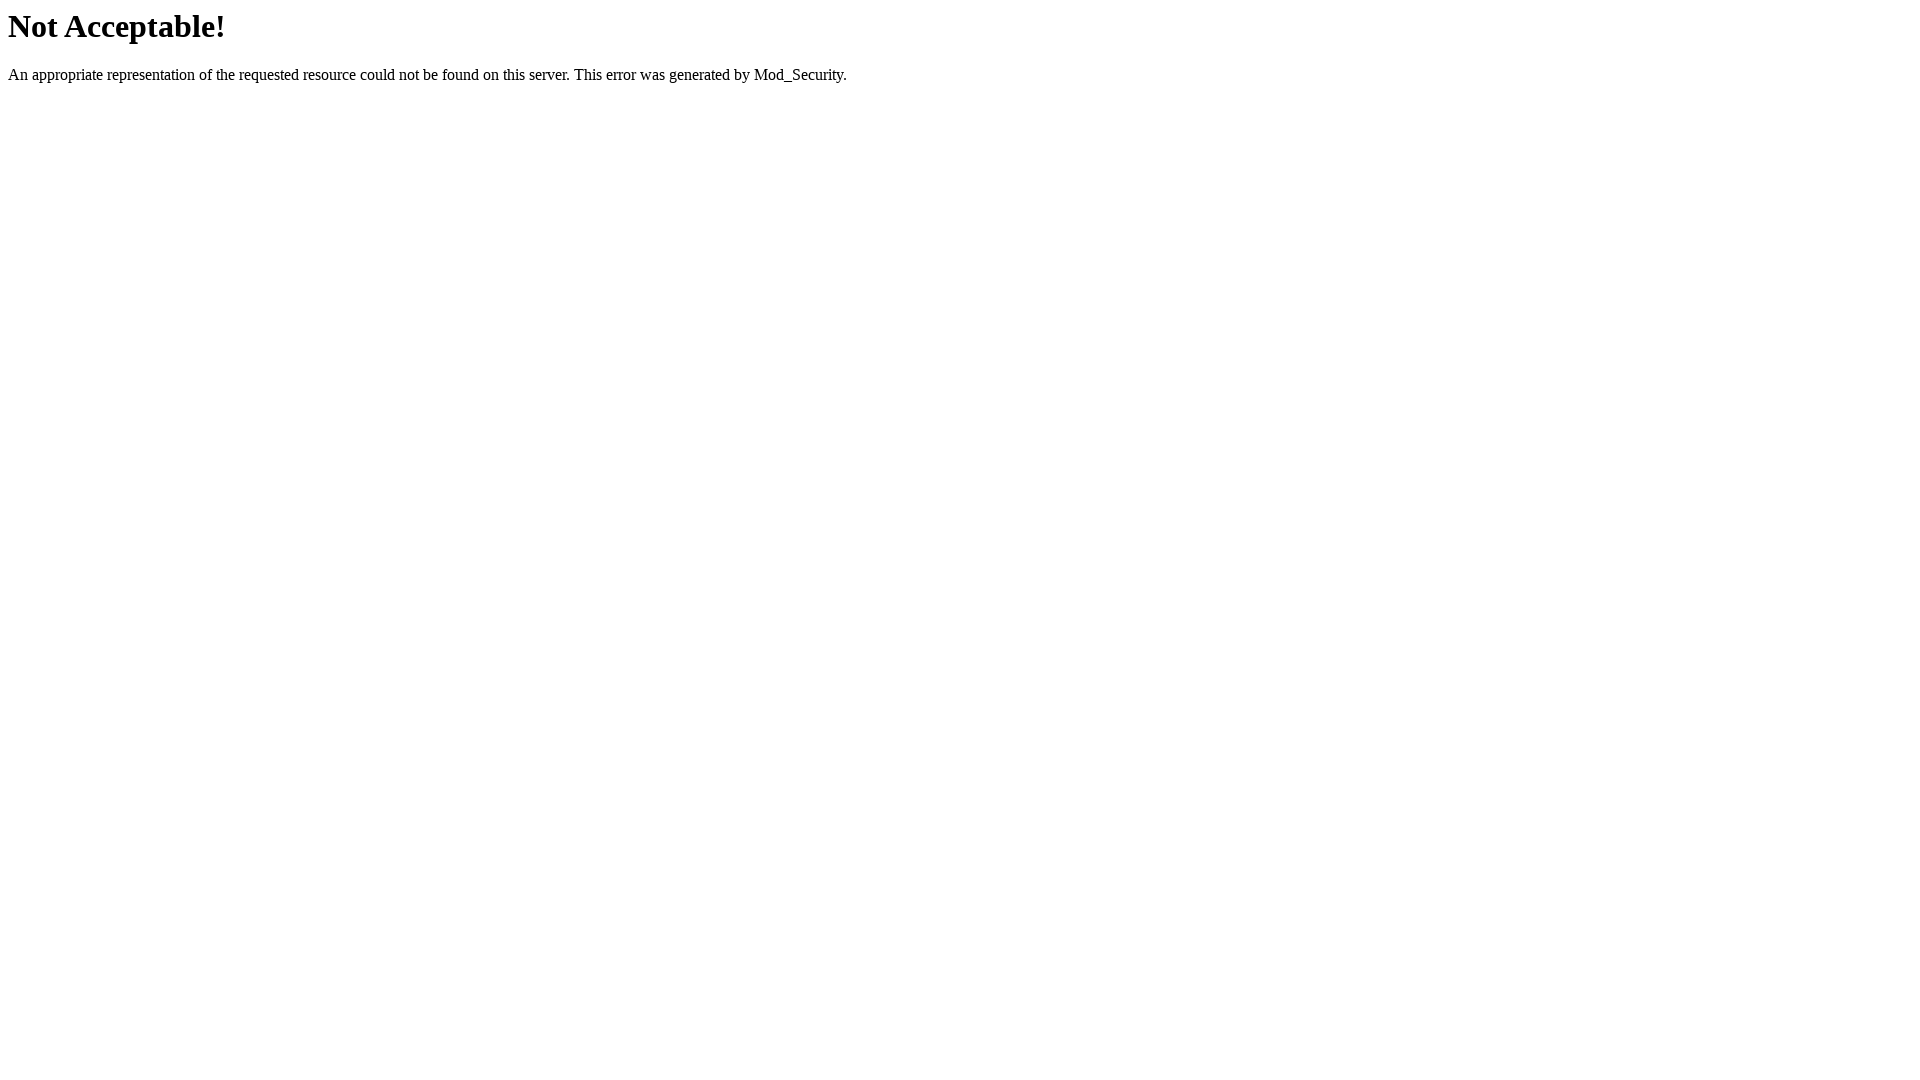

Page loaded completely - DOM content ready
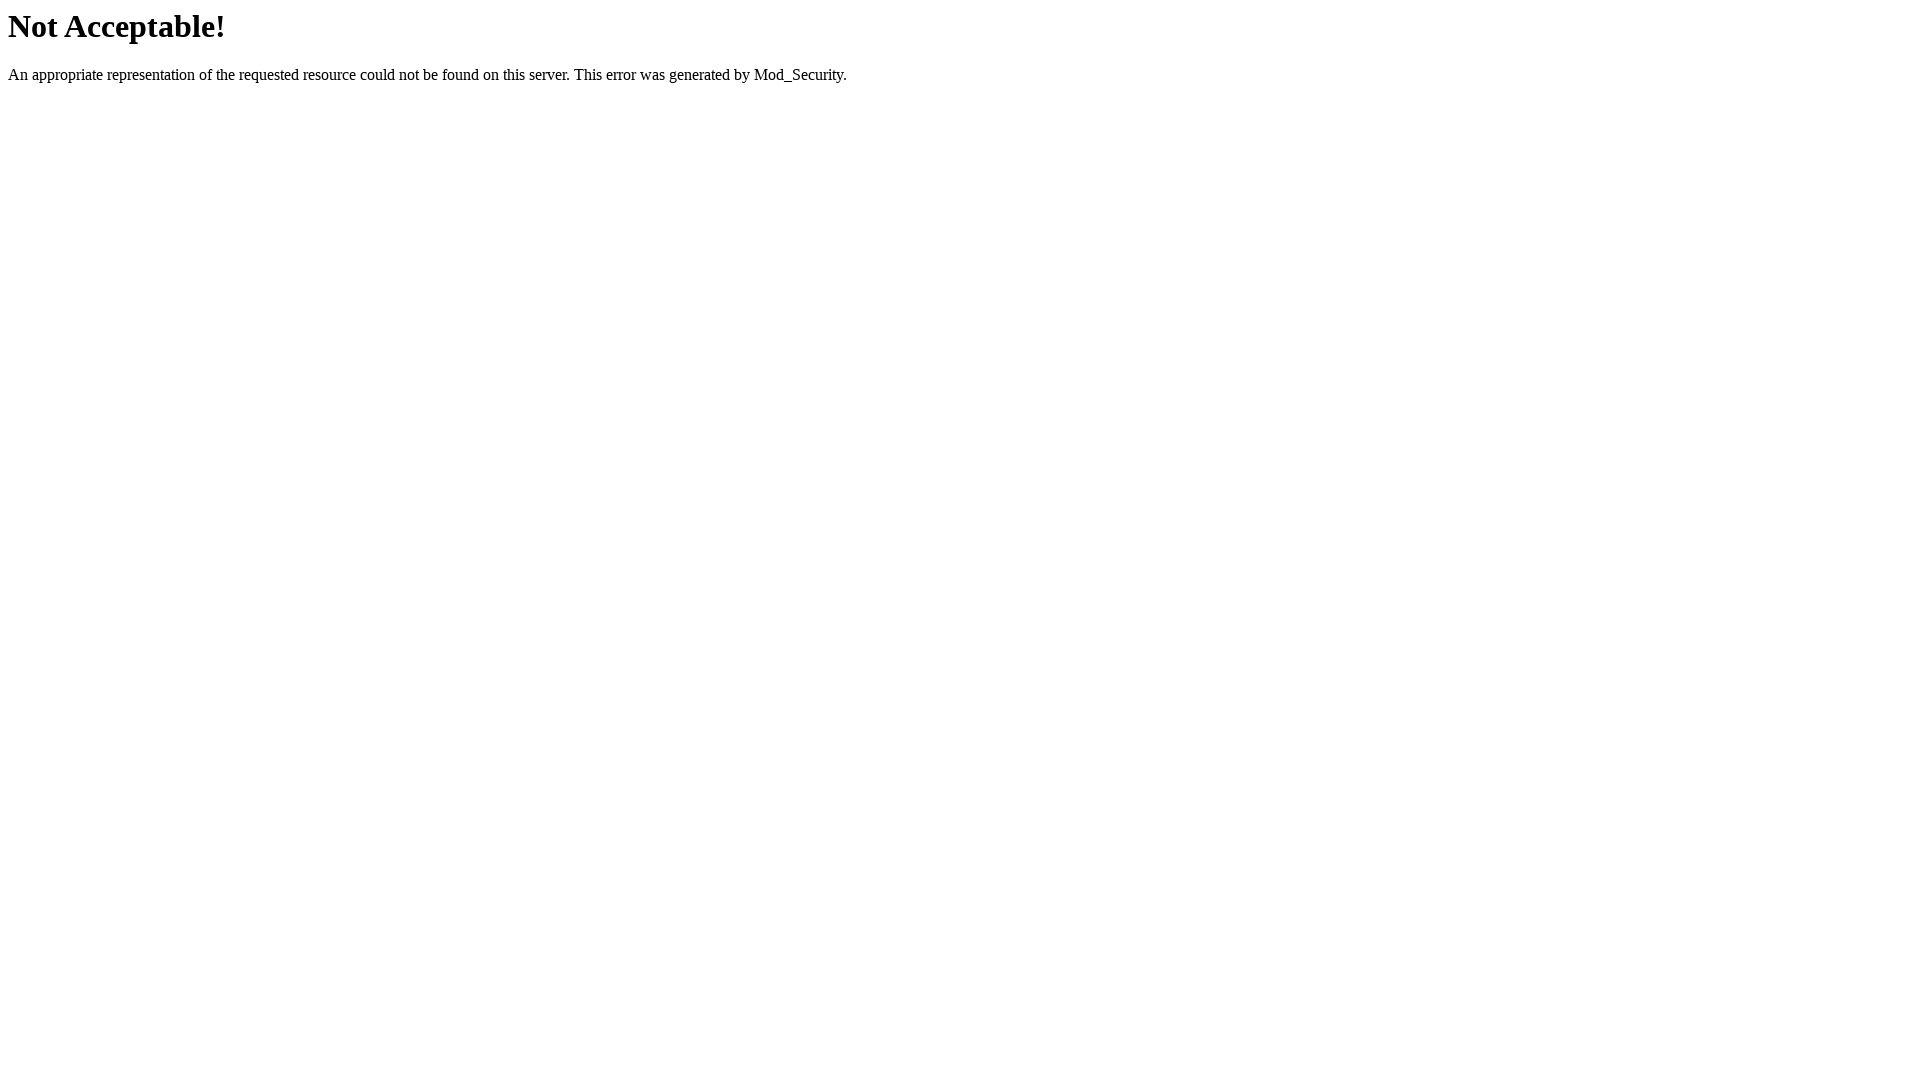

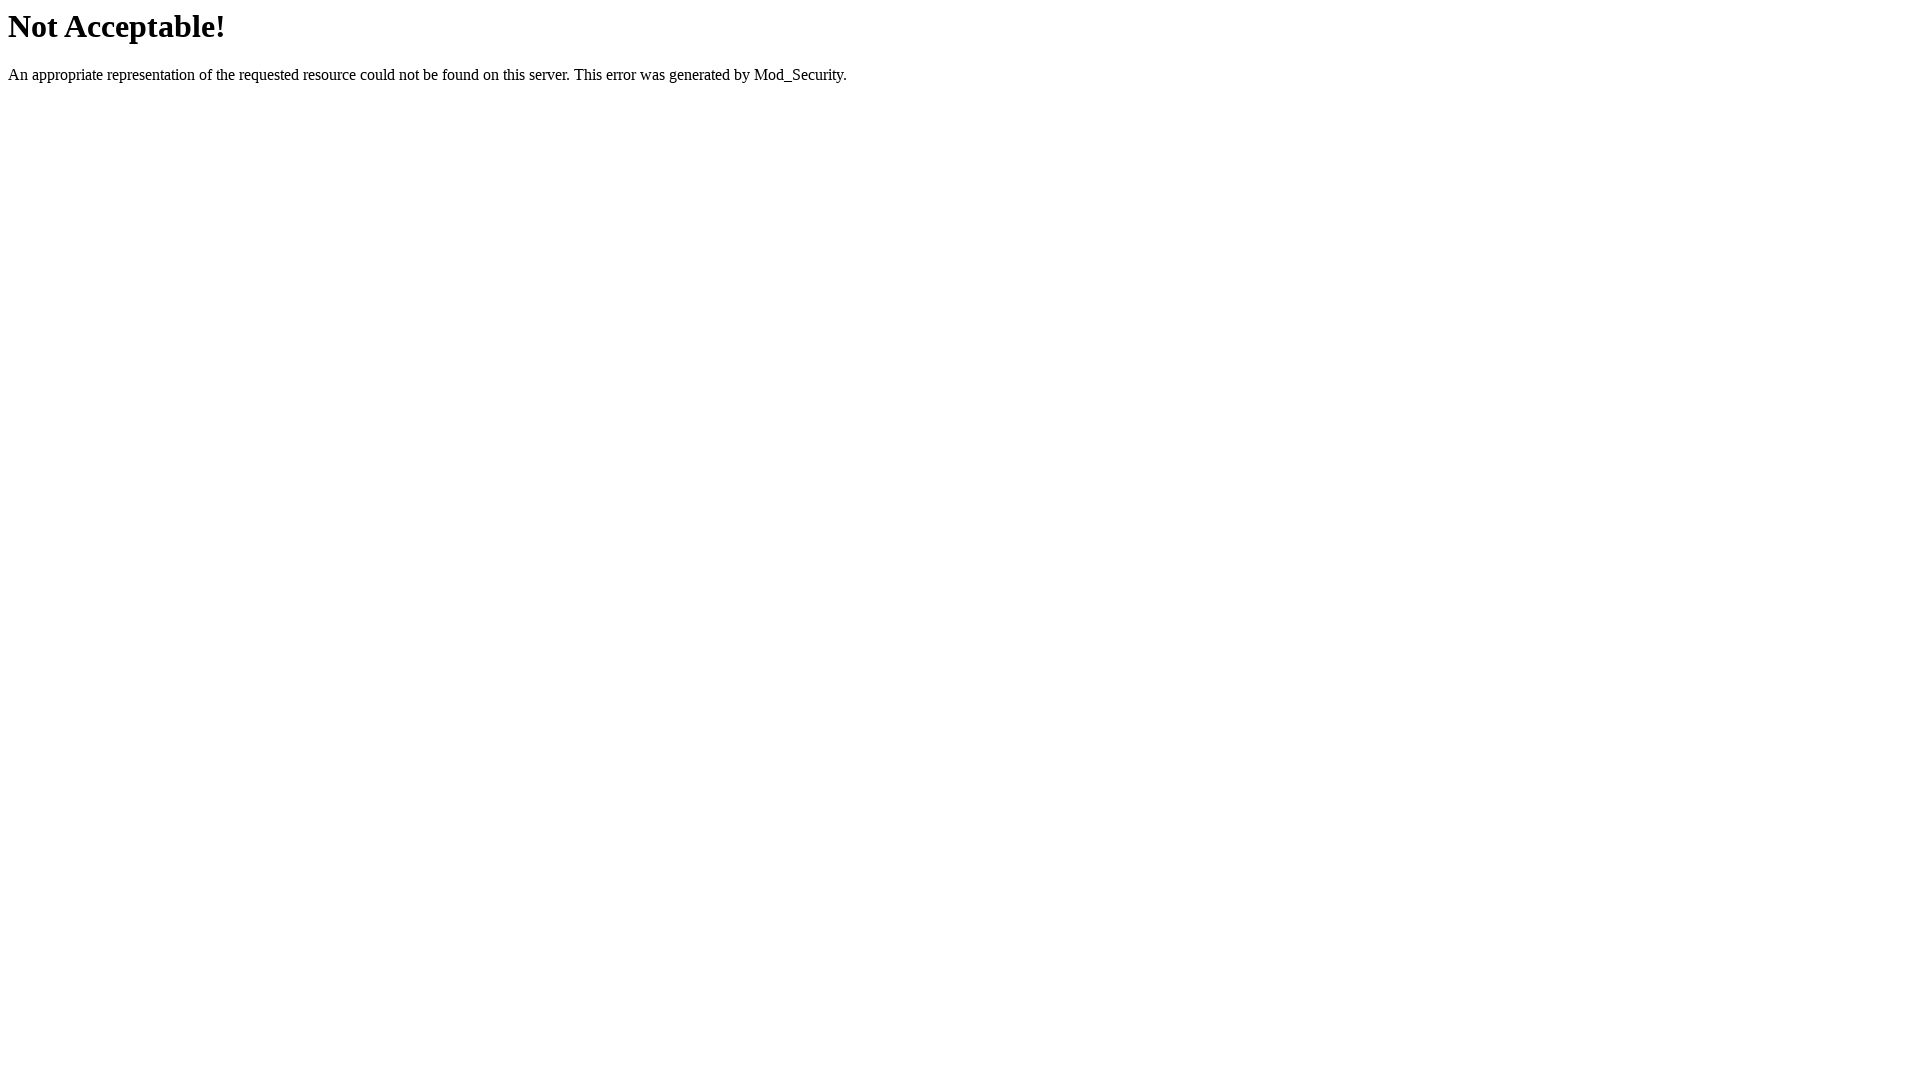